Navigates to MakeMyTrip homepage and verifies the page loads successfully

Starting URL: https://www.makemytrip.com/

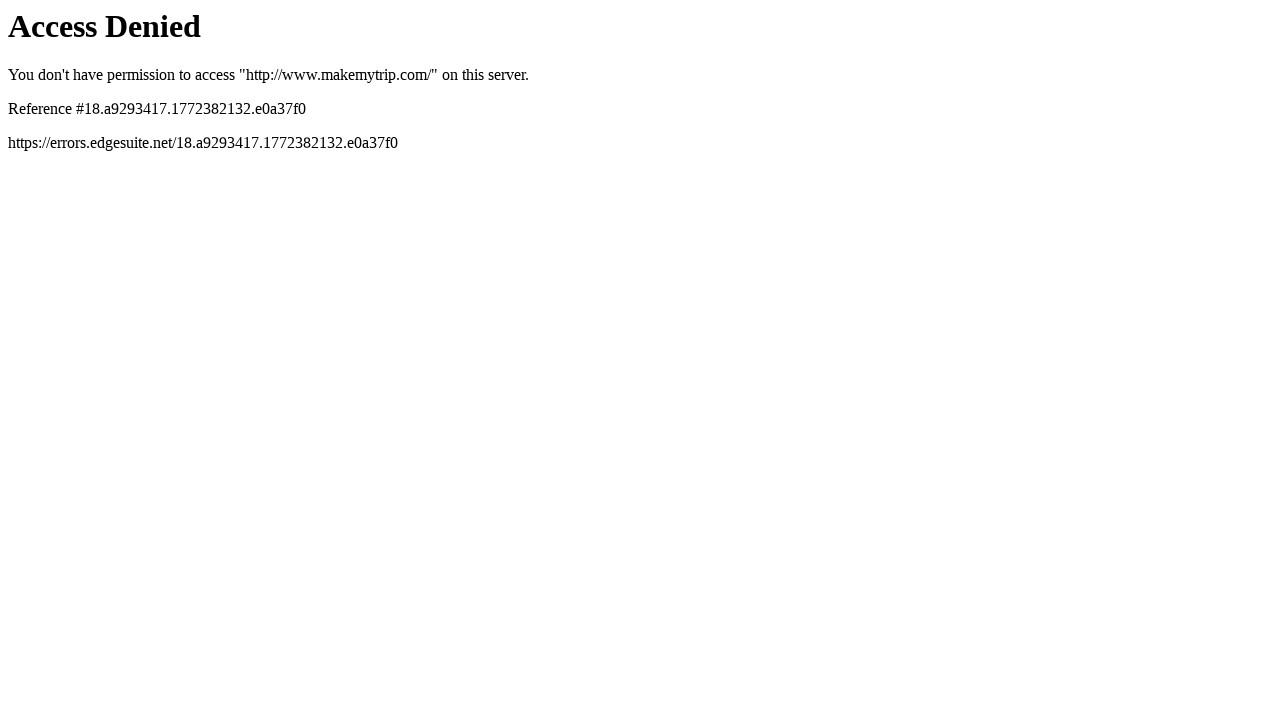

Navigated to MakeMyTrip homepage
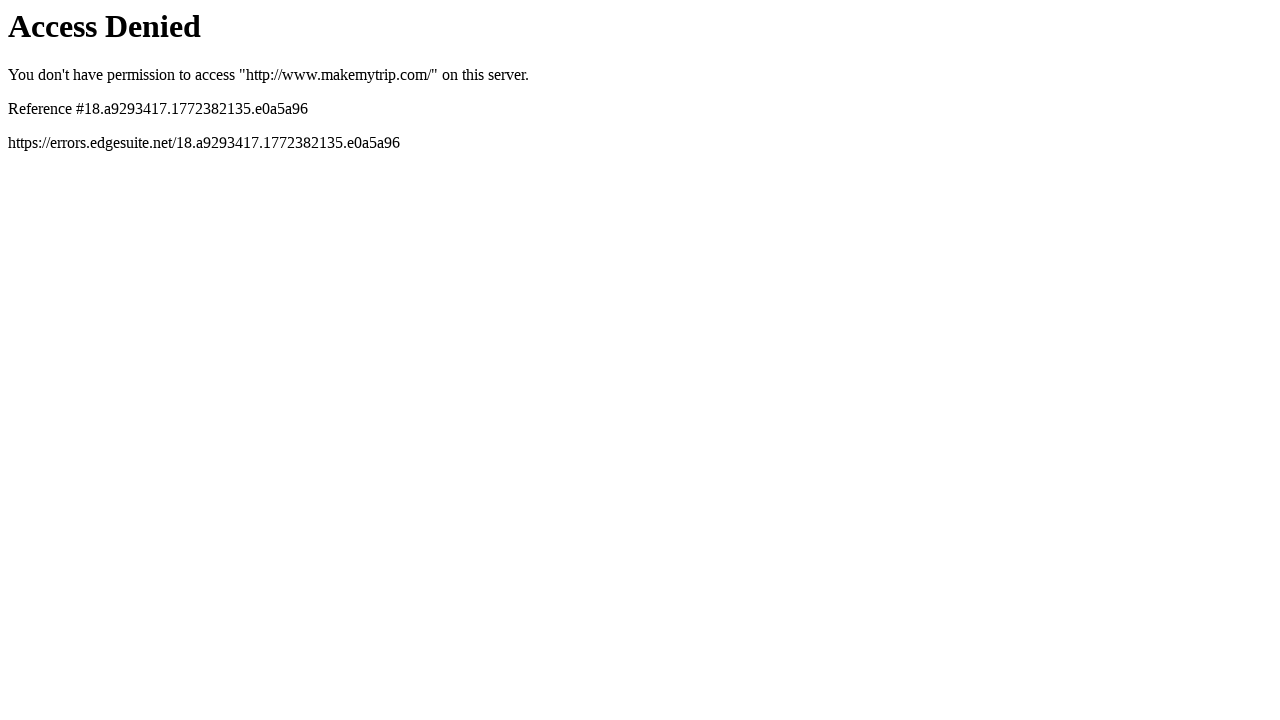

Page DOM content loaded successfully
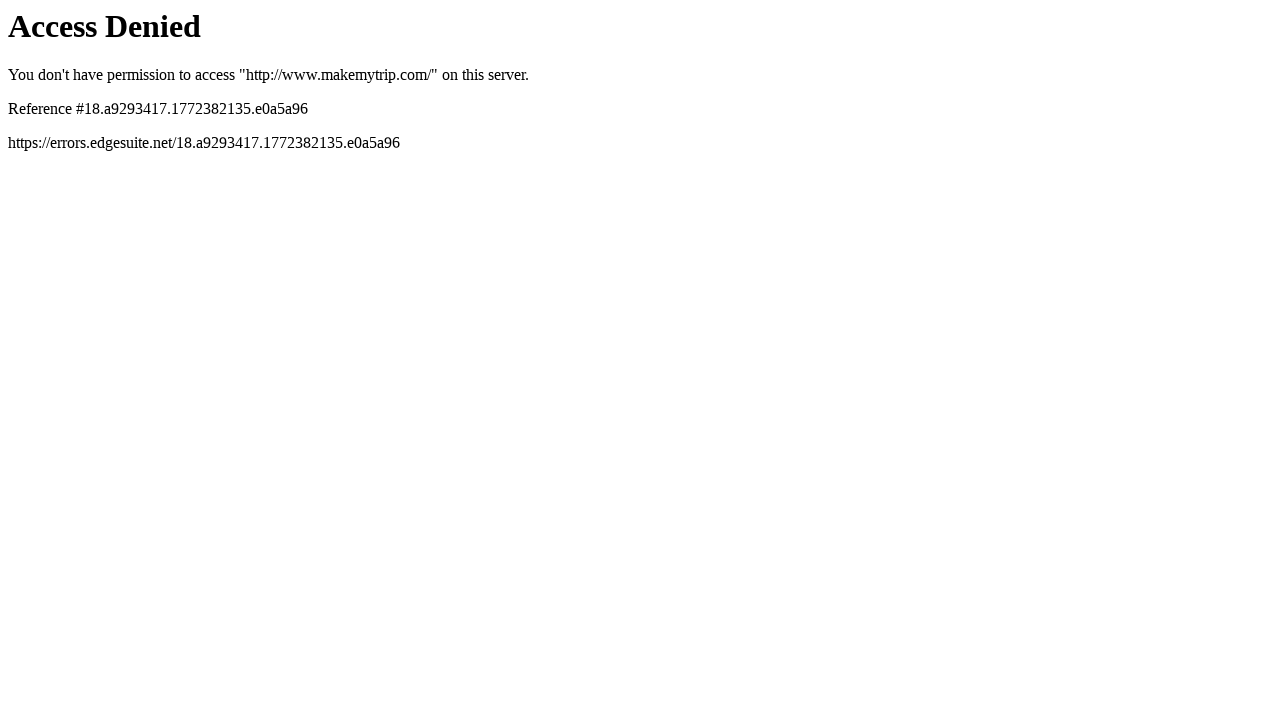

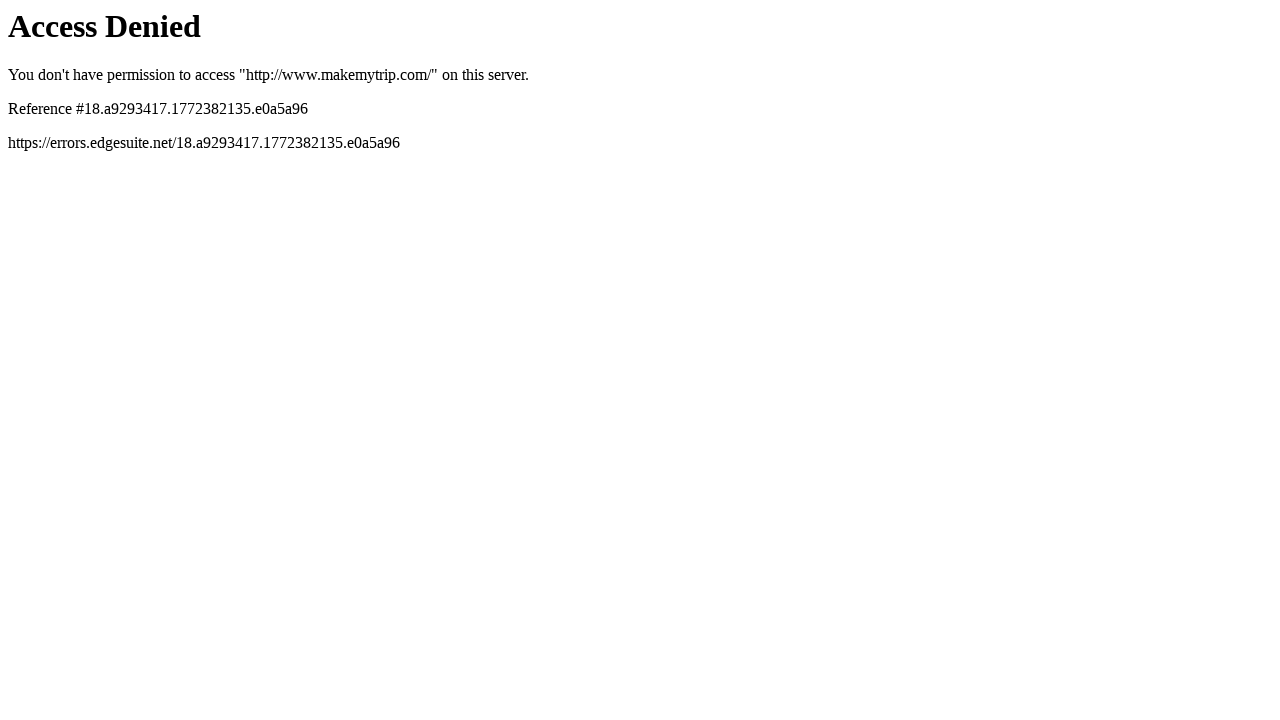